Tests browser navigation functionality by navigating to different pages using forward, back, and refresh operations

Starting URL: https://rahulshettyacademy.com/AutomationPractice/

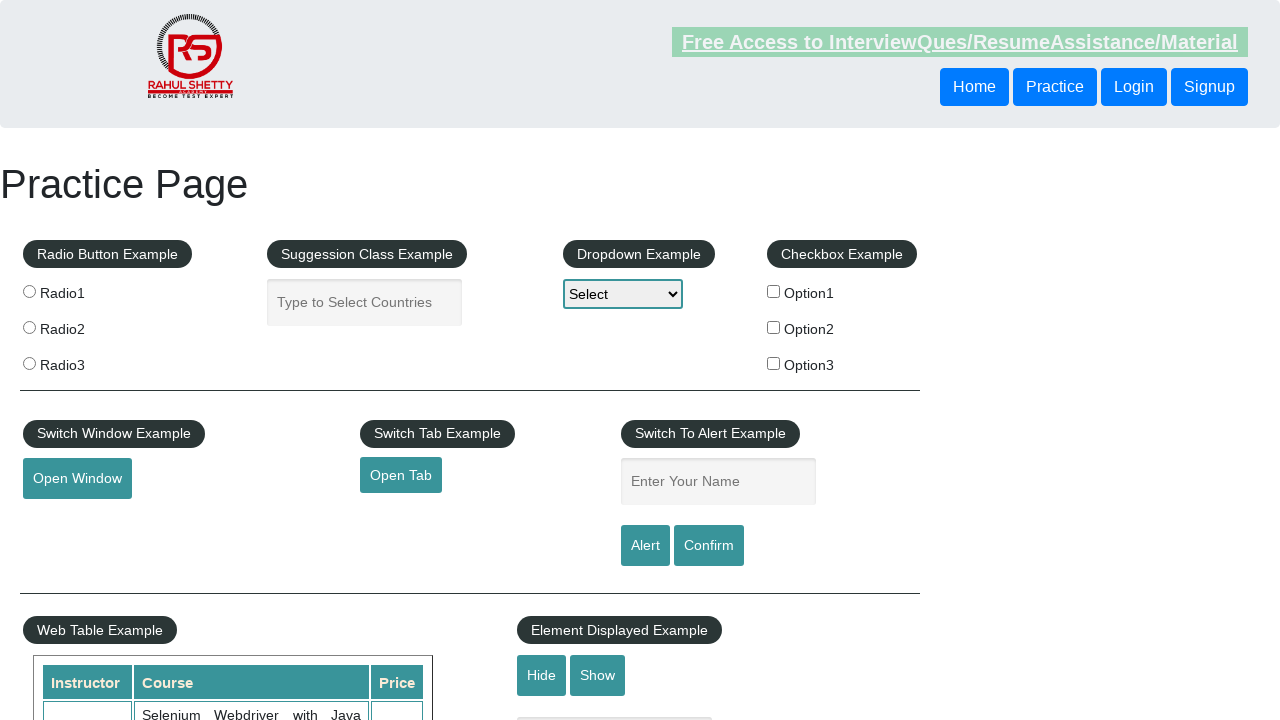

Navigated to documents request page
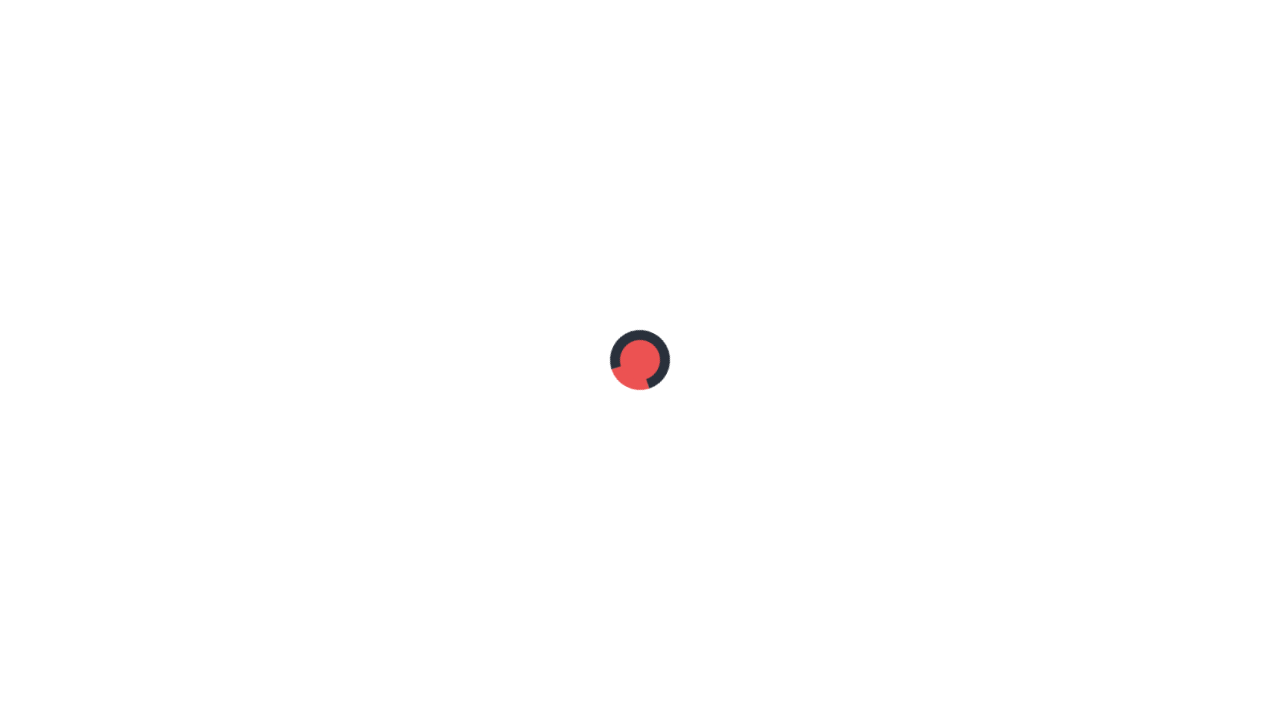

Navigated back to previous page
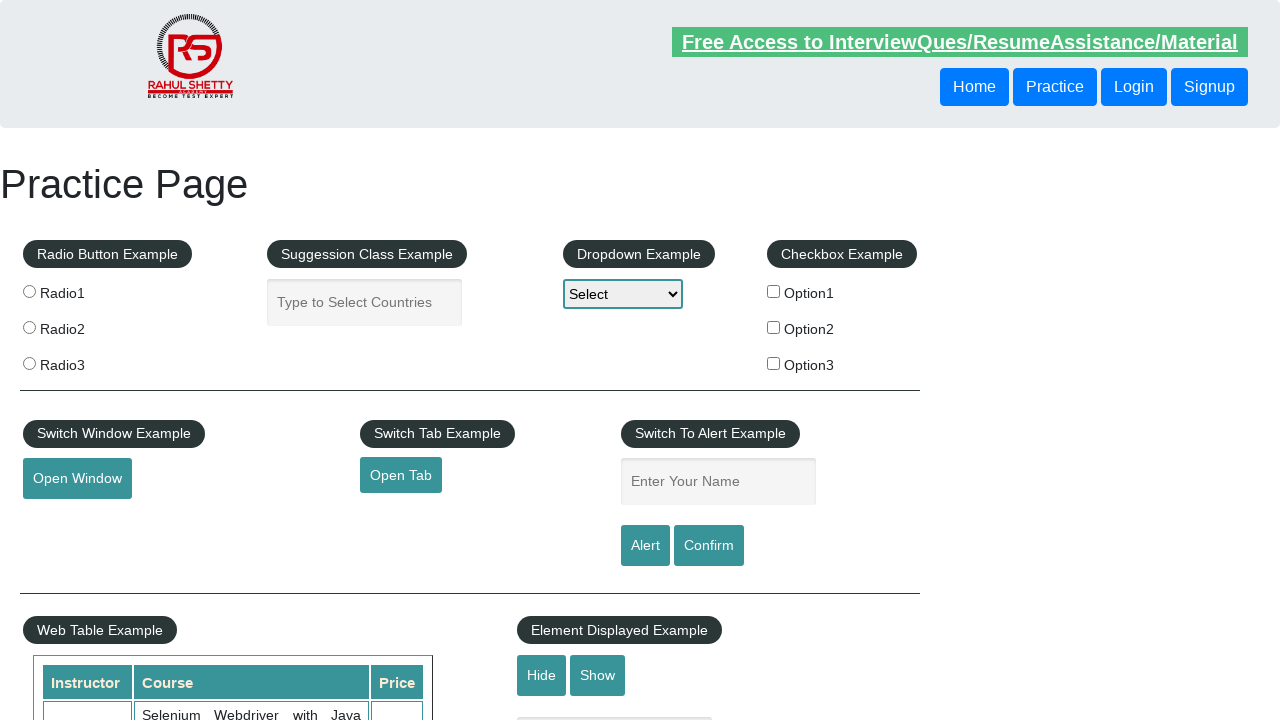

Navigated forward to documents request page
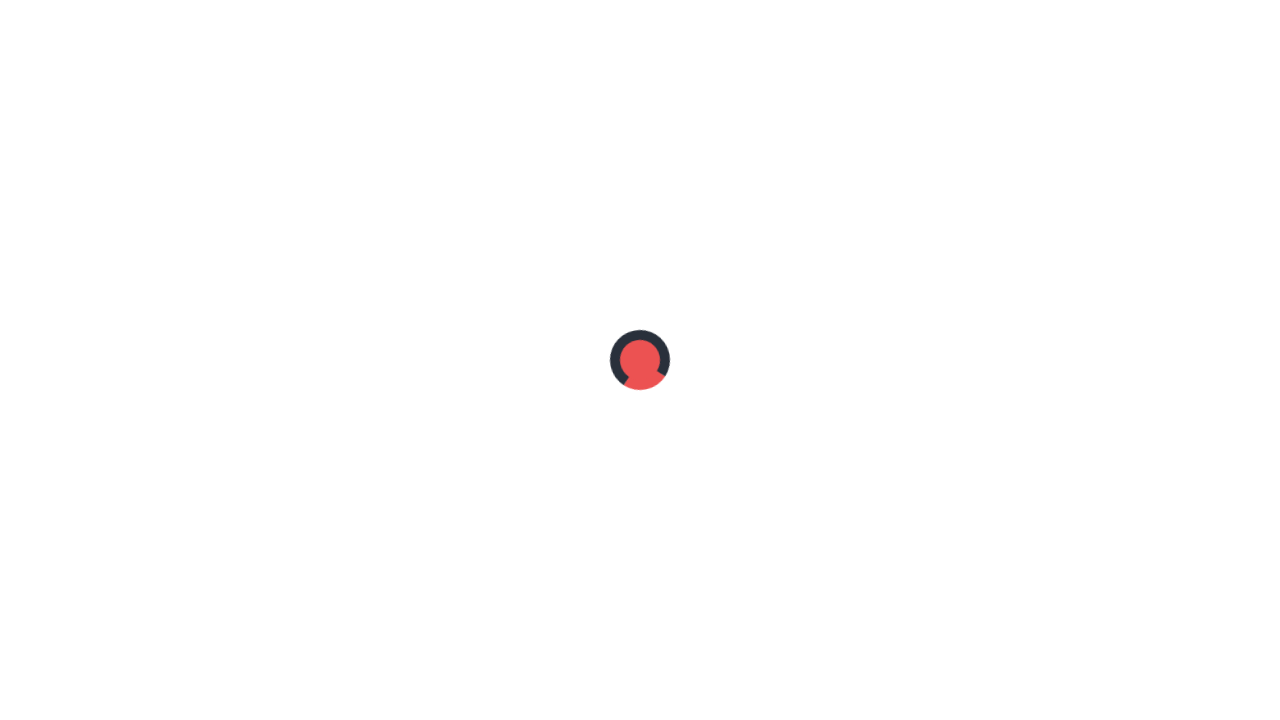

Refreshed the current page
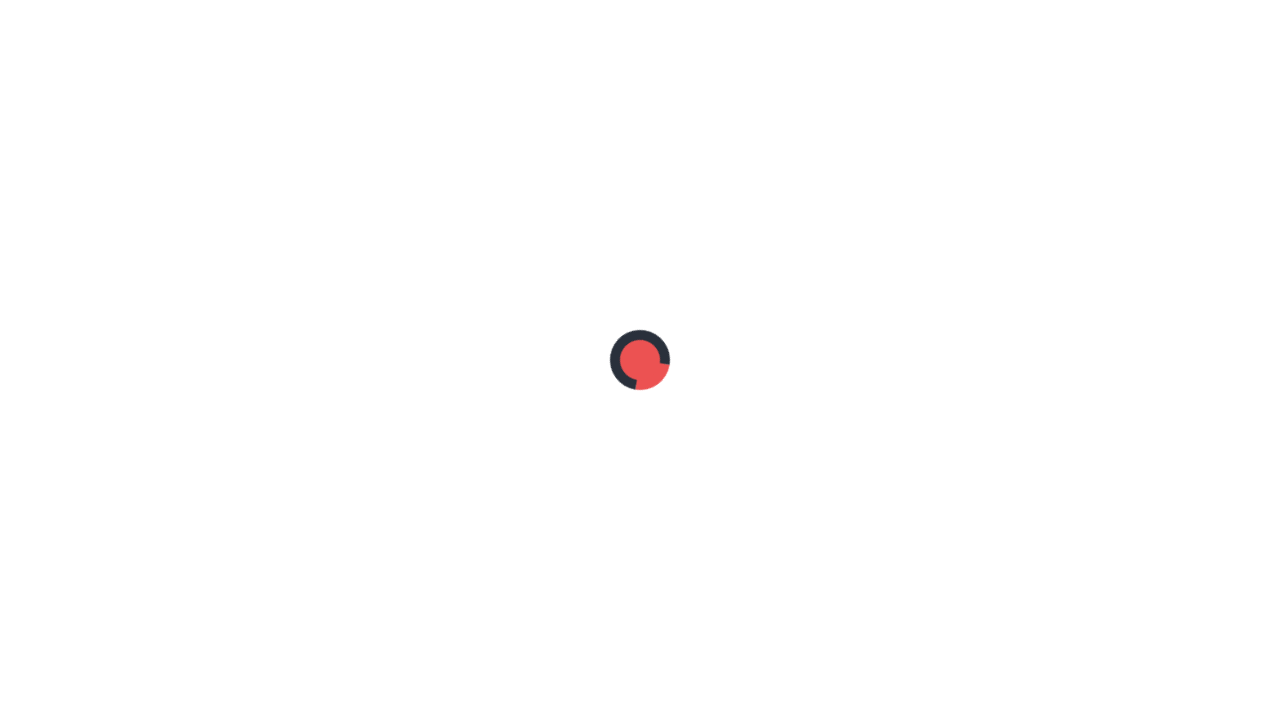

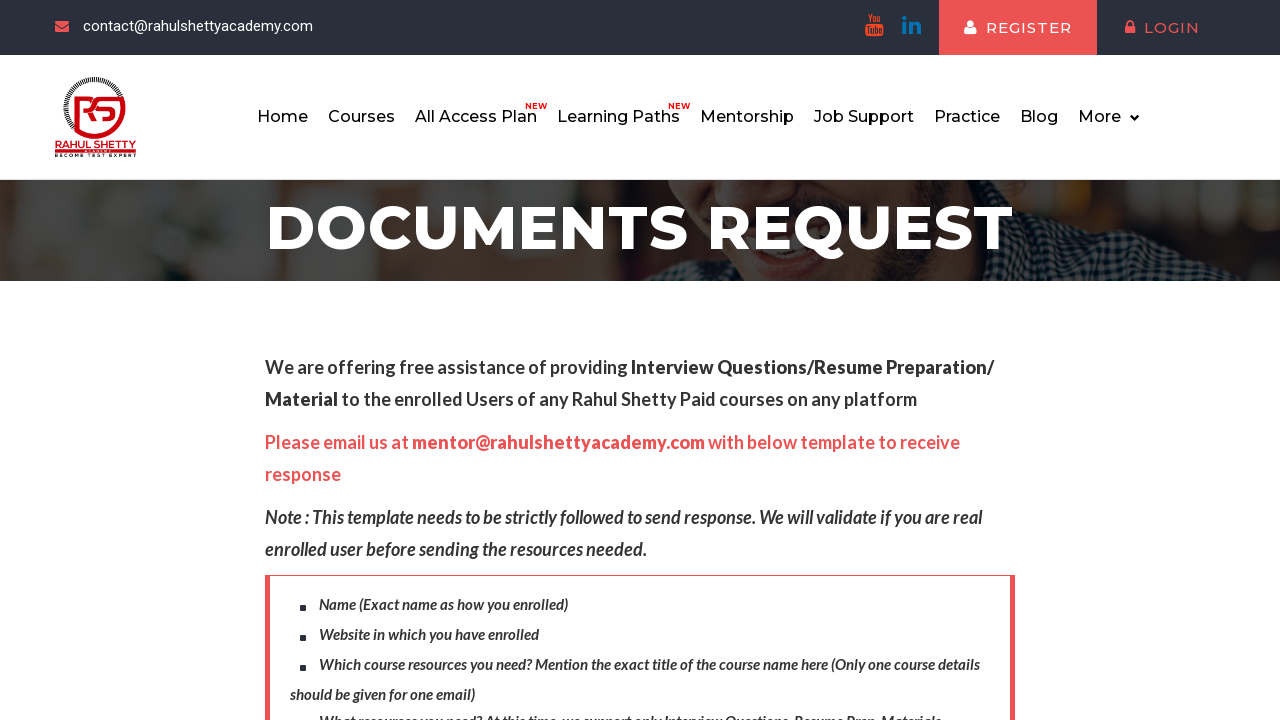